Tests drag and drop functionality on jQuery UI demo page by dragging an element to a drop target within an iframe

Starting URL: http://jqueryui.com/droppable/

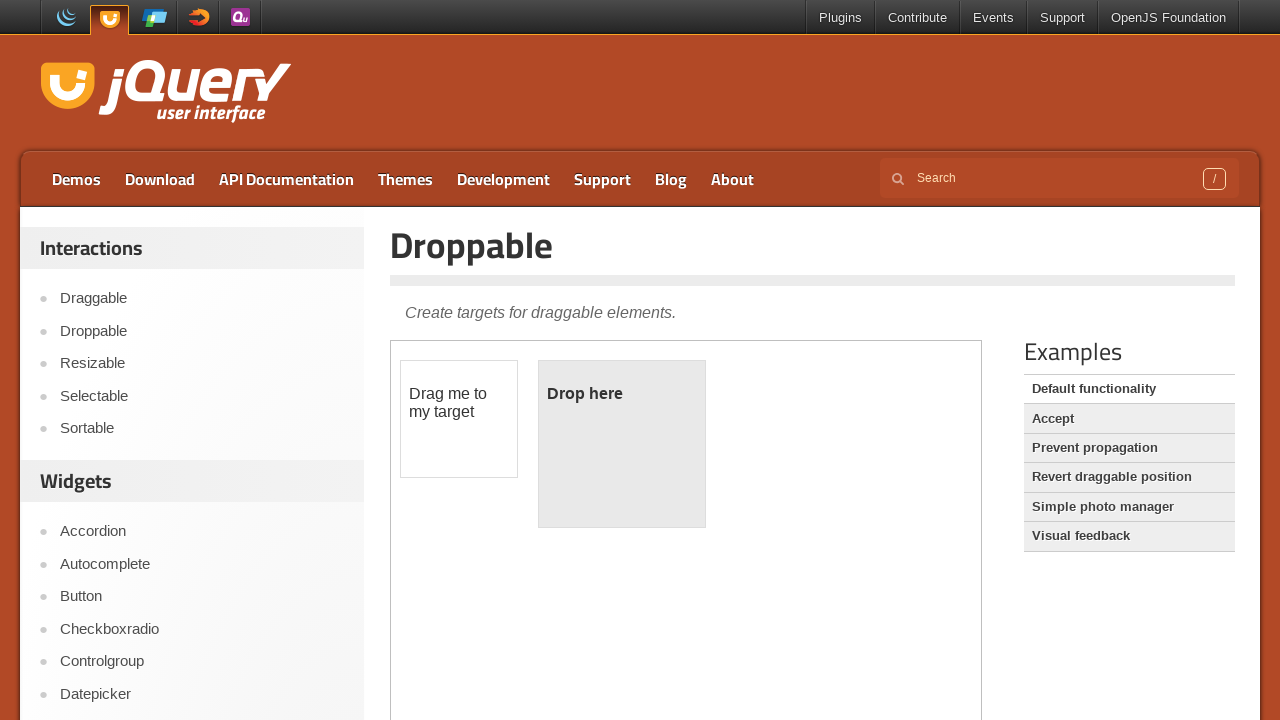

Located the demo iframe for jQuery UI droppable demo
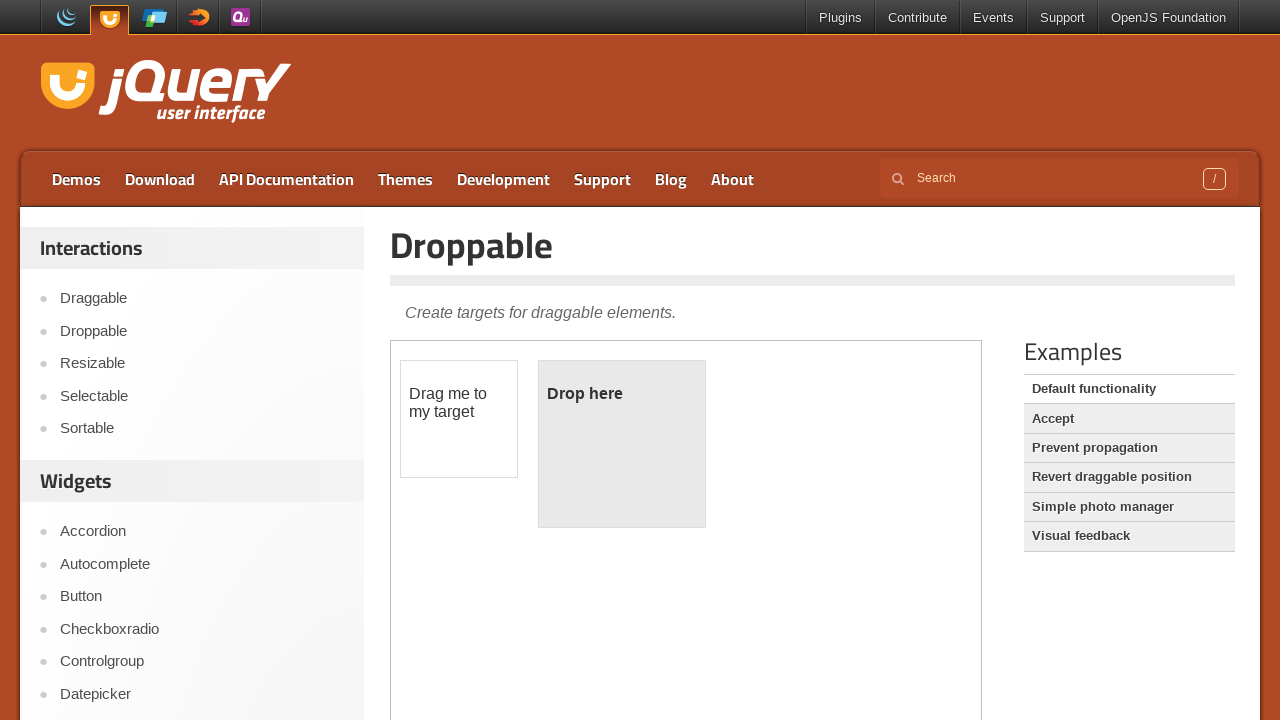

Located the draggable element 'Drag me to my target'
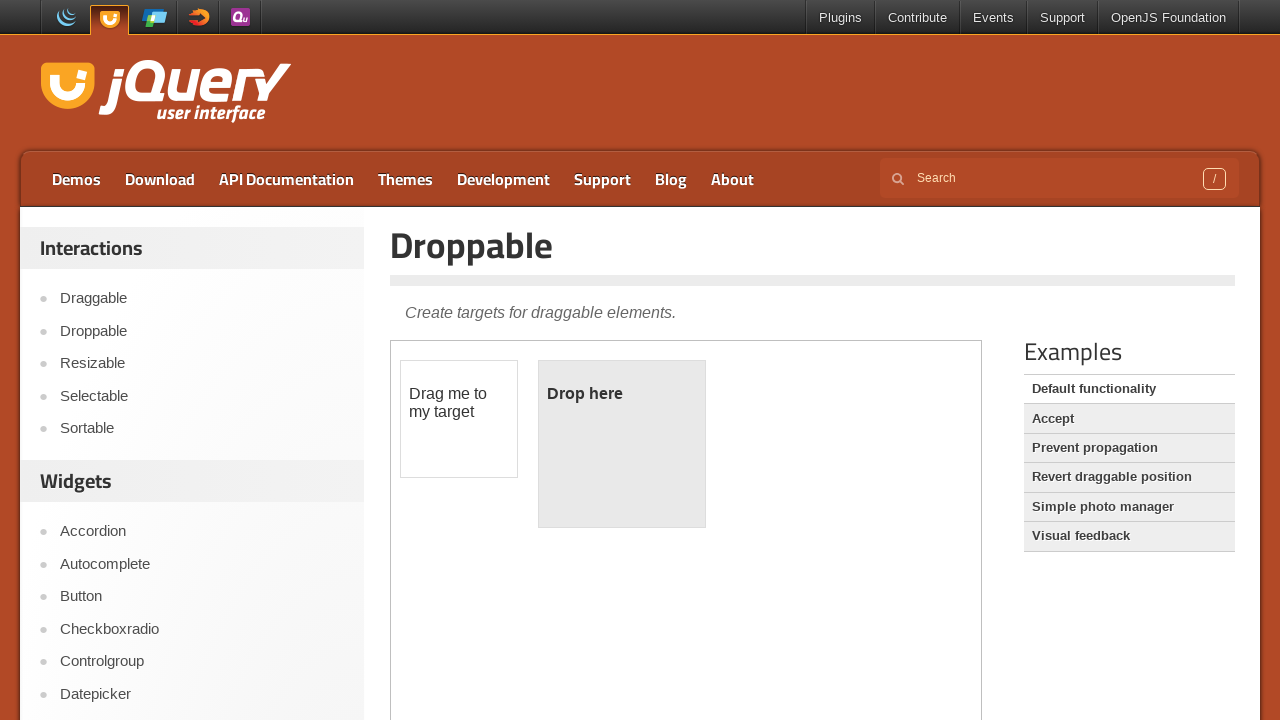

Located the droppable target element
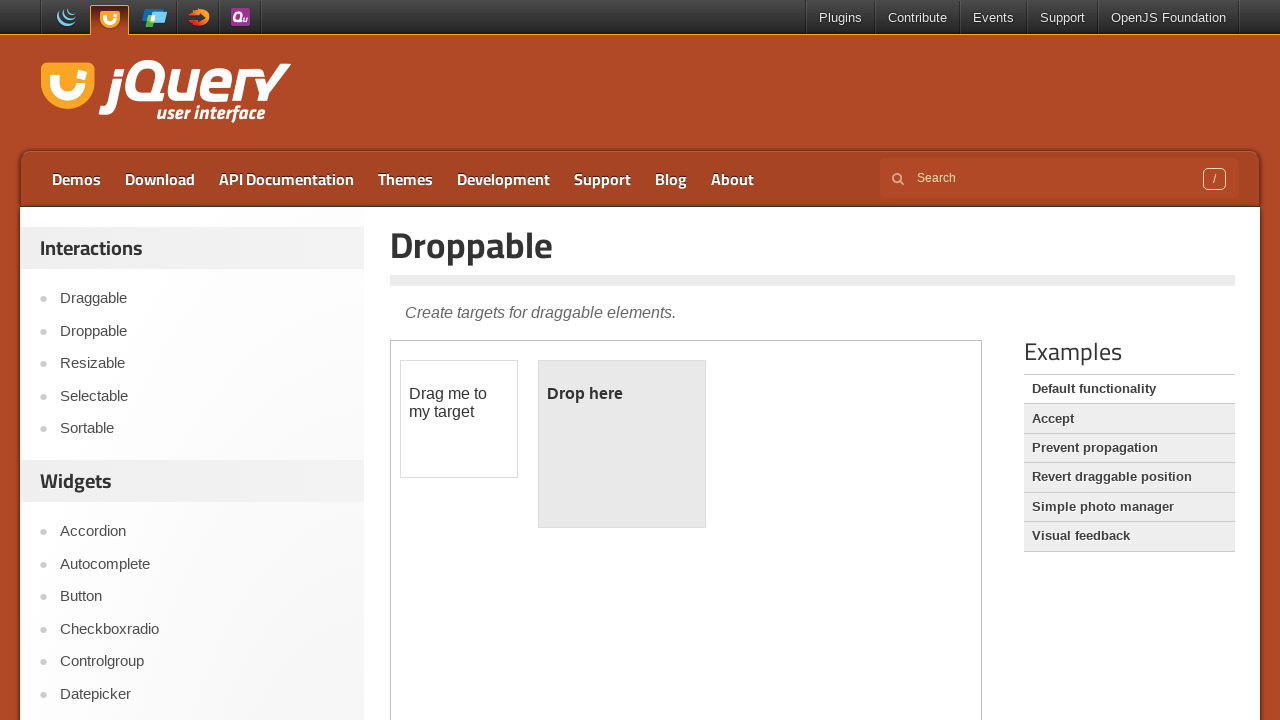

Dragged element to drop target - drag and drop action completed at (622, 444)
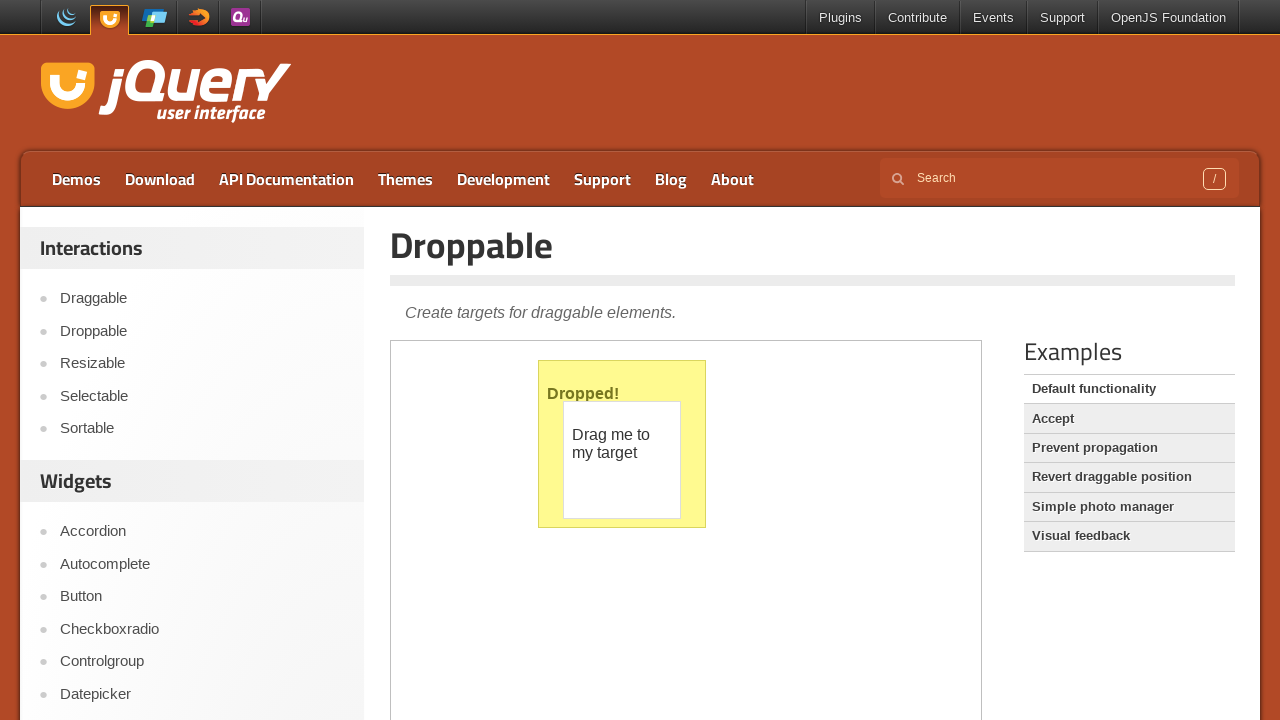

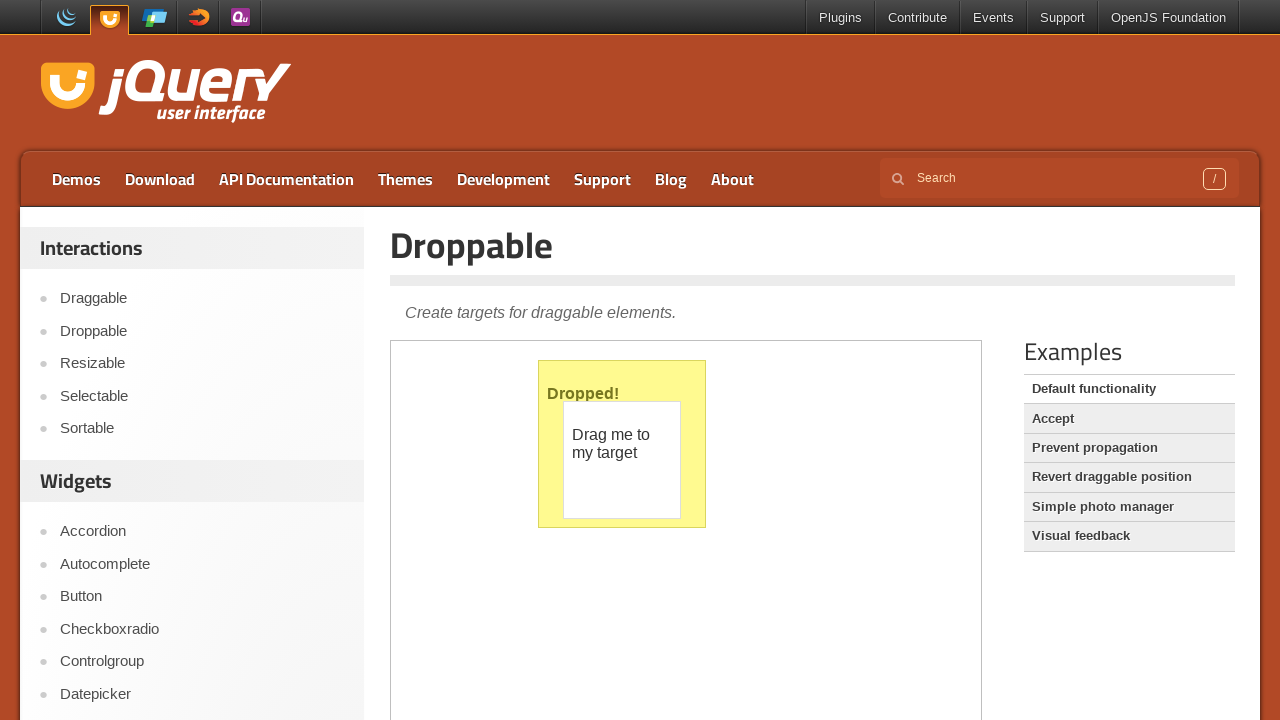